Tests JSON.org page performance metrics and navigates to Esperanto link to verify performance after navigation

Starting URL: http://json.org

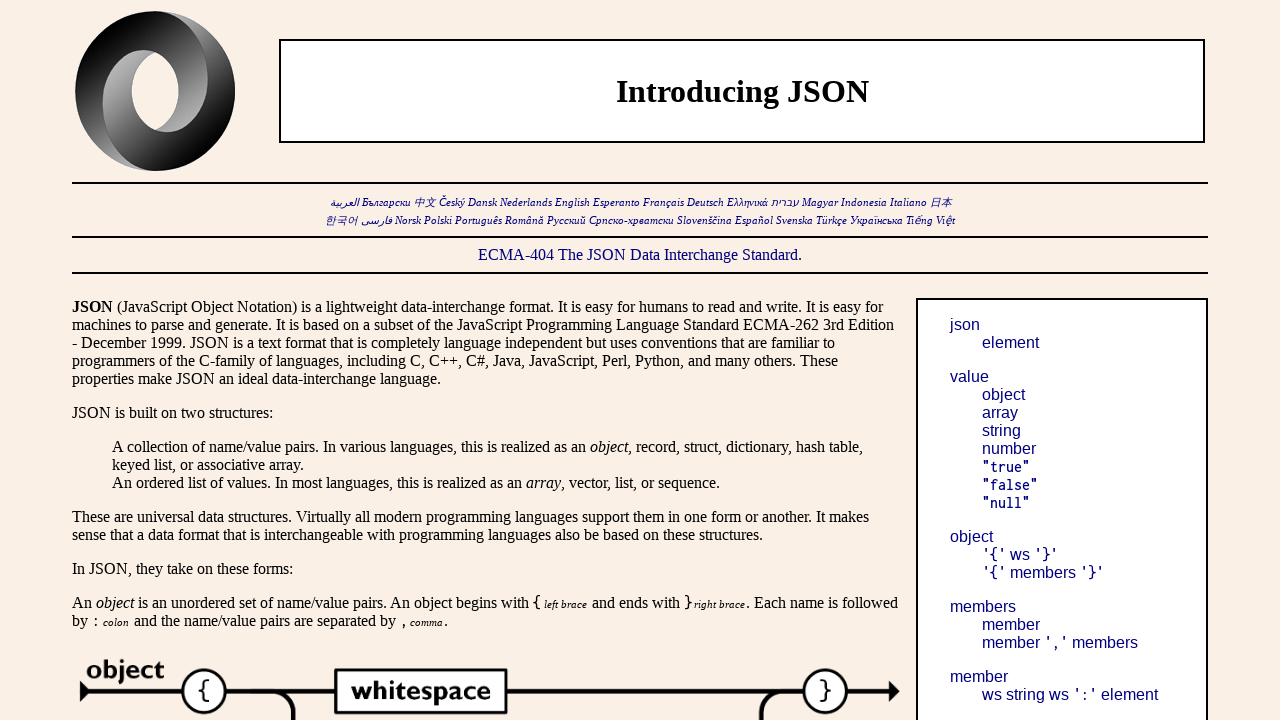

Clicked on Esperanto link at (617, 202) on text=Esperanto
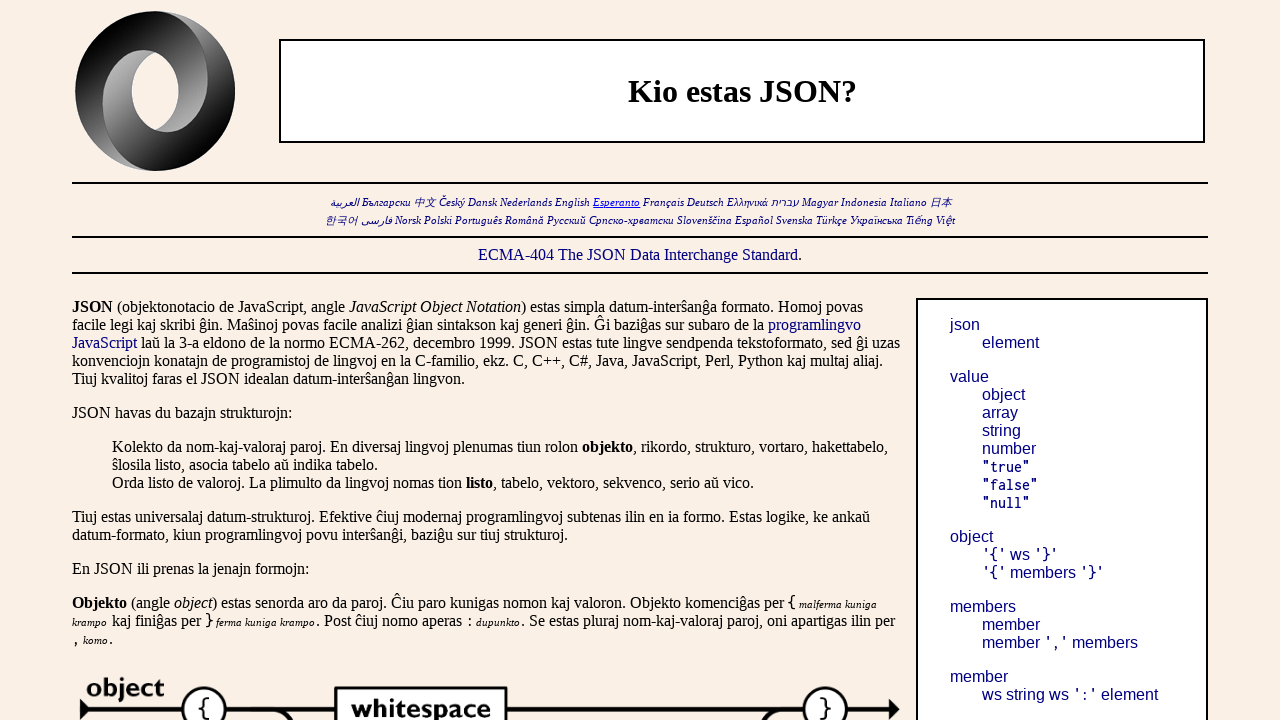

Page loaded after navigation to Esperanto link
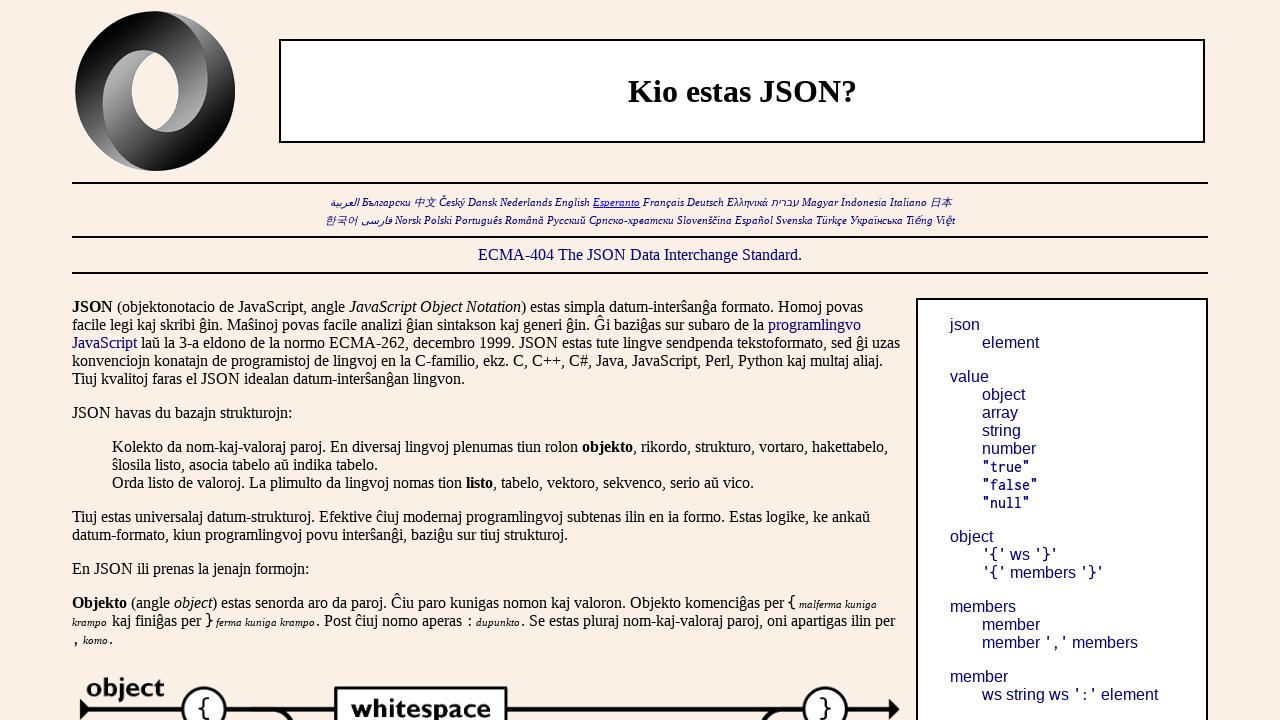

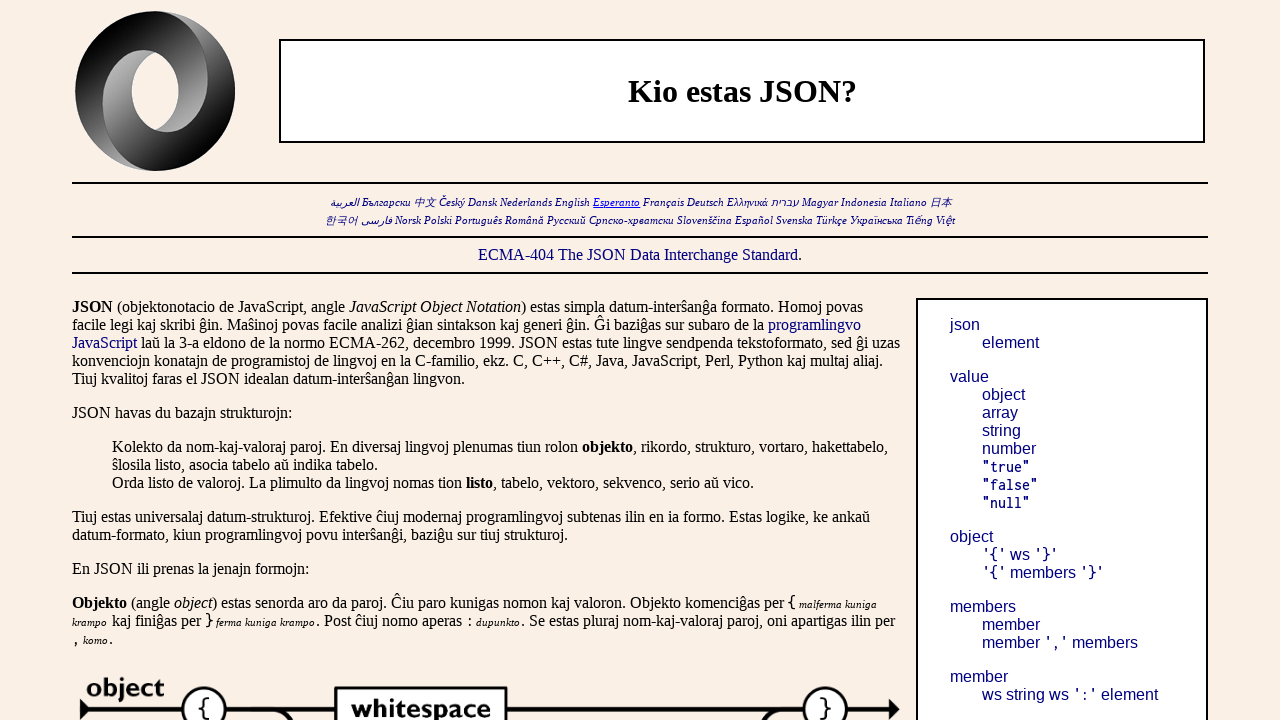